Tests navigation by clicking on the A/B Testing link, verifying the page title, navigating back to the home page, and verifying the home page title

Starting URL: https://practice.cydeo.com

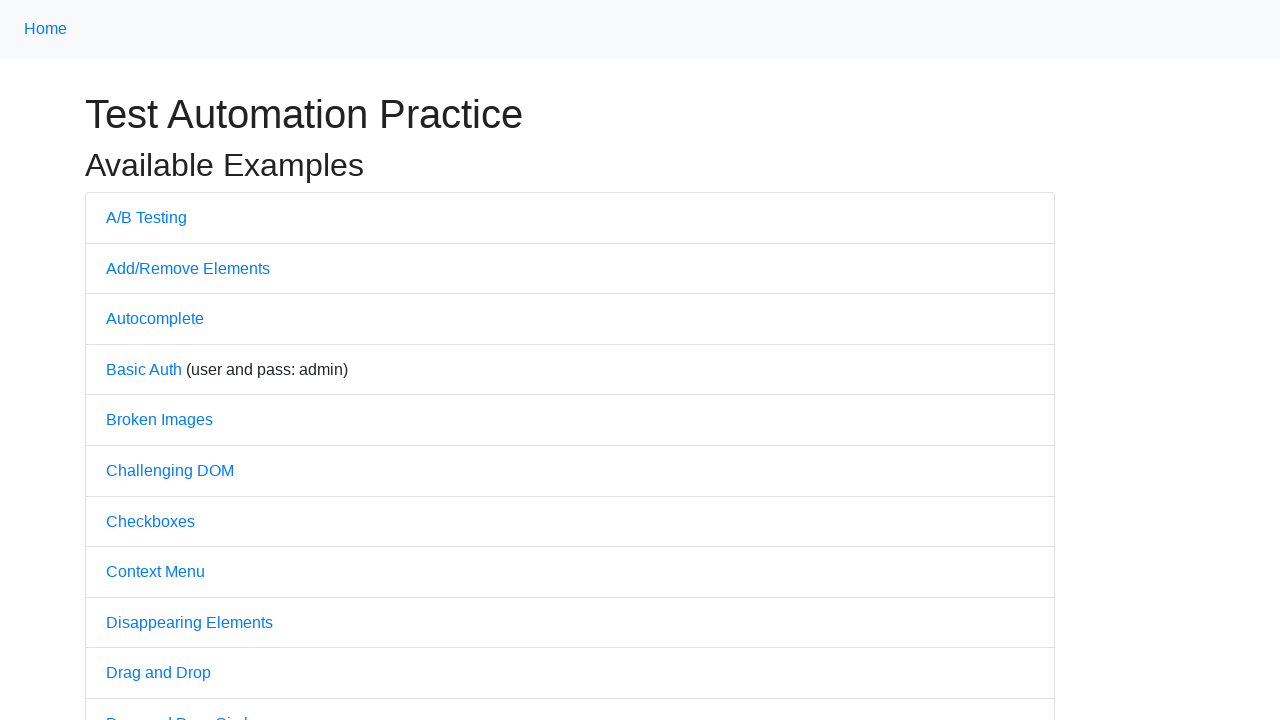

Clicked on 'A/B Testing' link at (146, 217) on text=A/B Testing
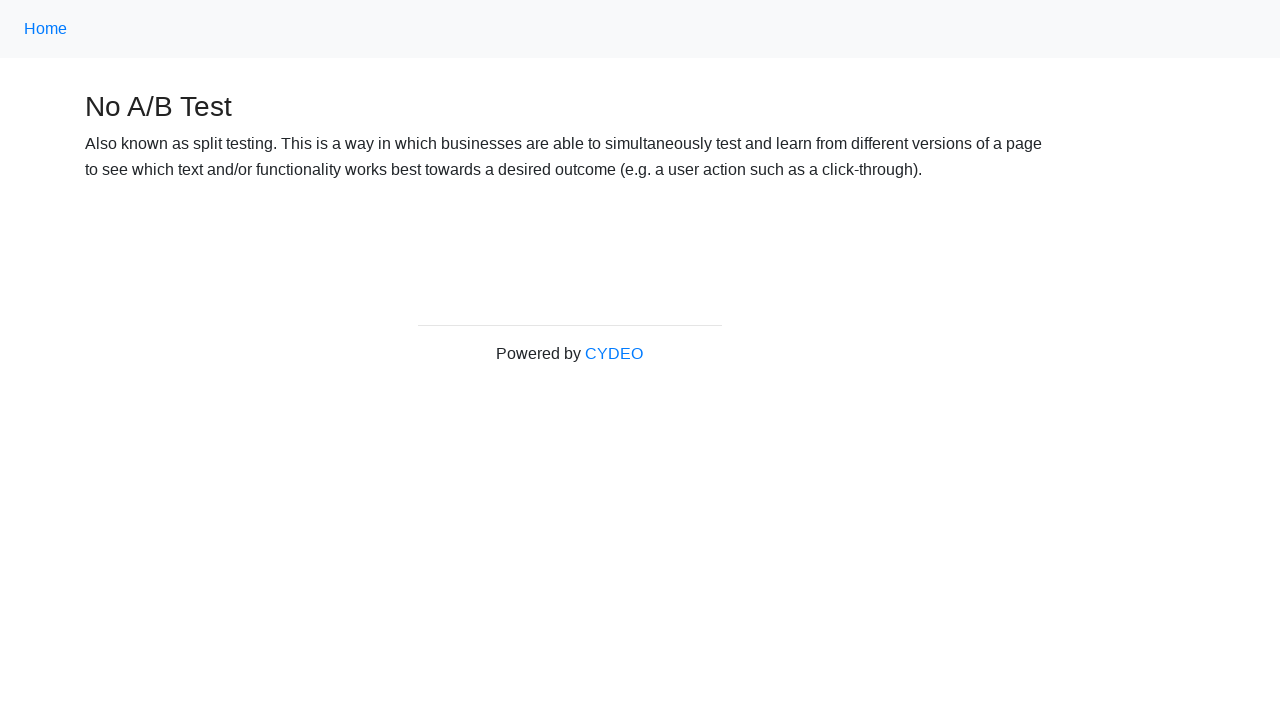

A/B Testing page loaded
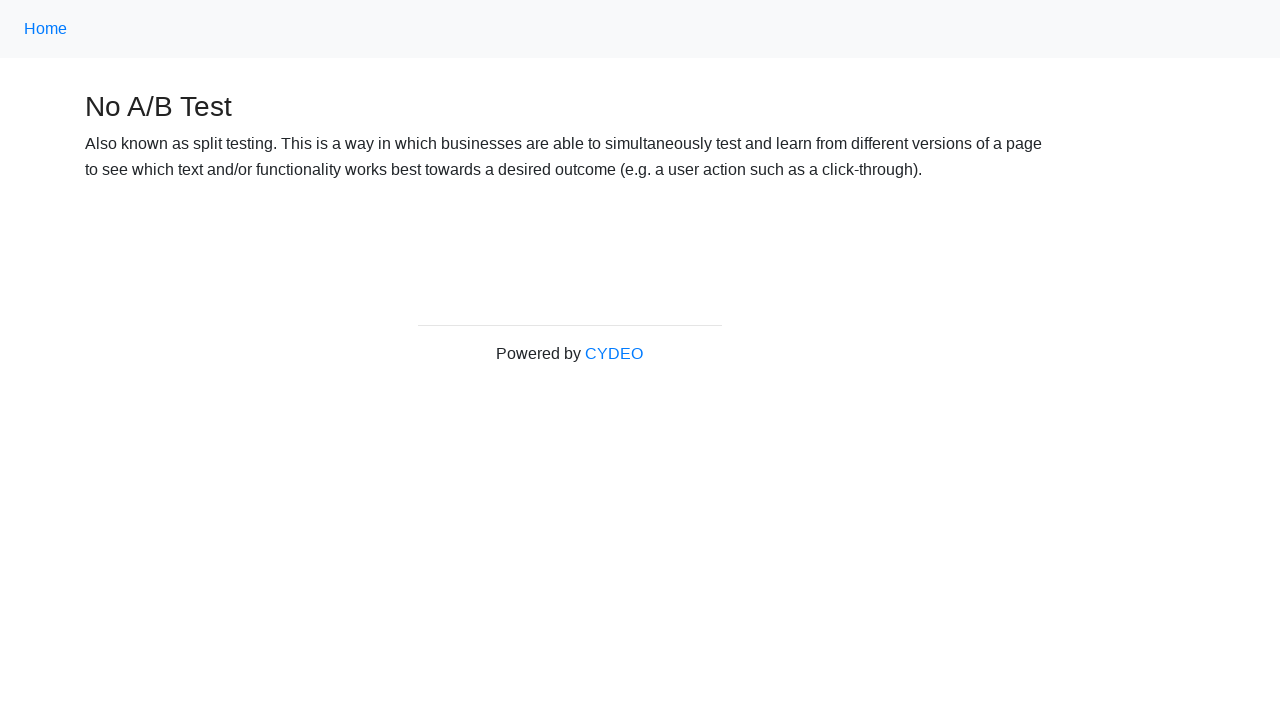

Navigated back to home page
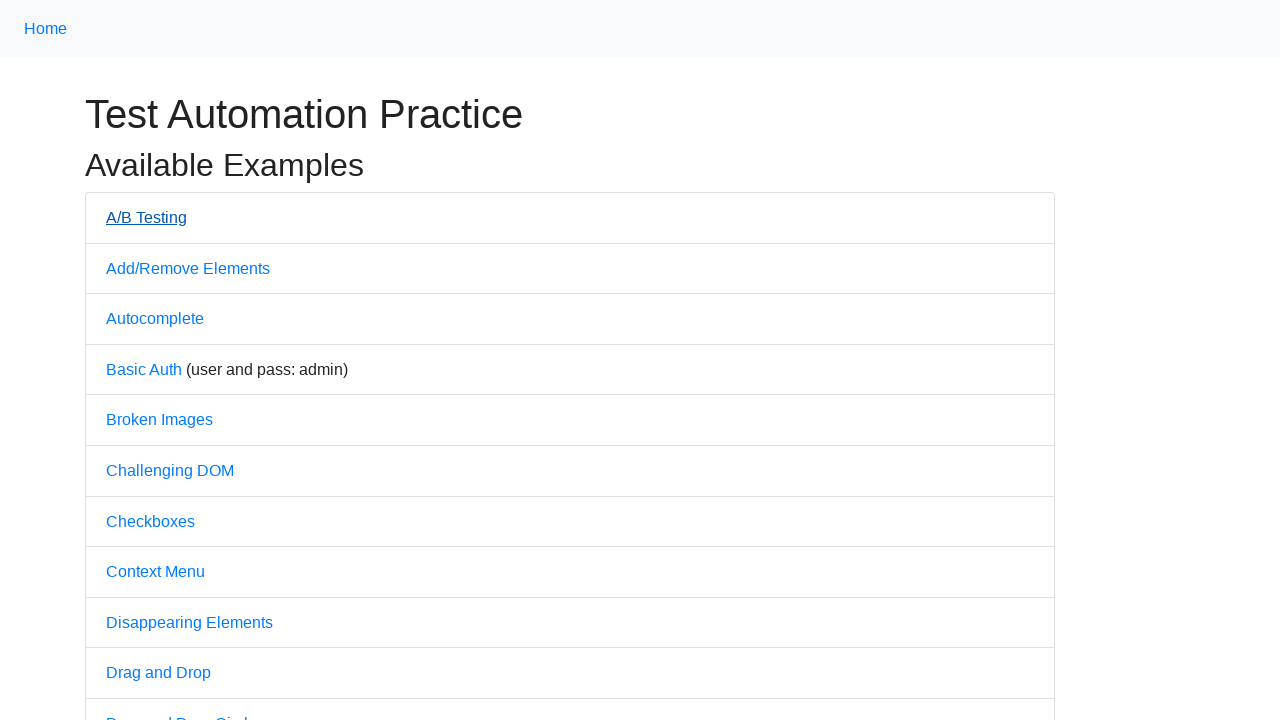

Home page loaded
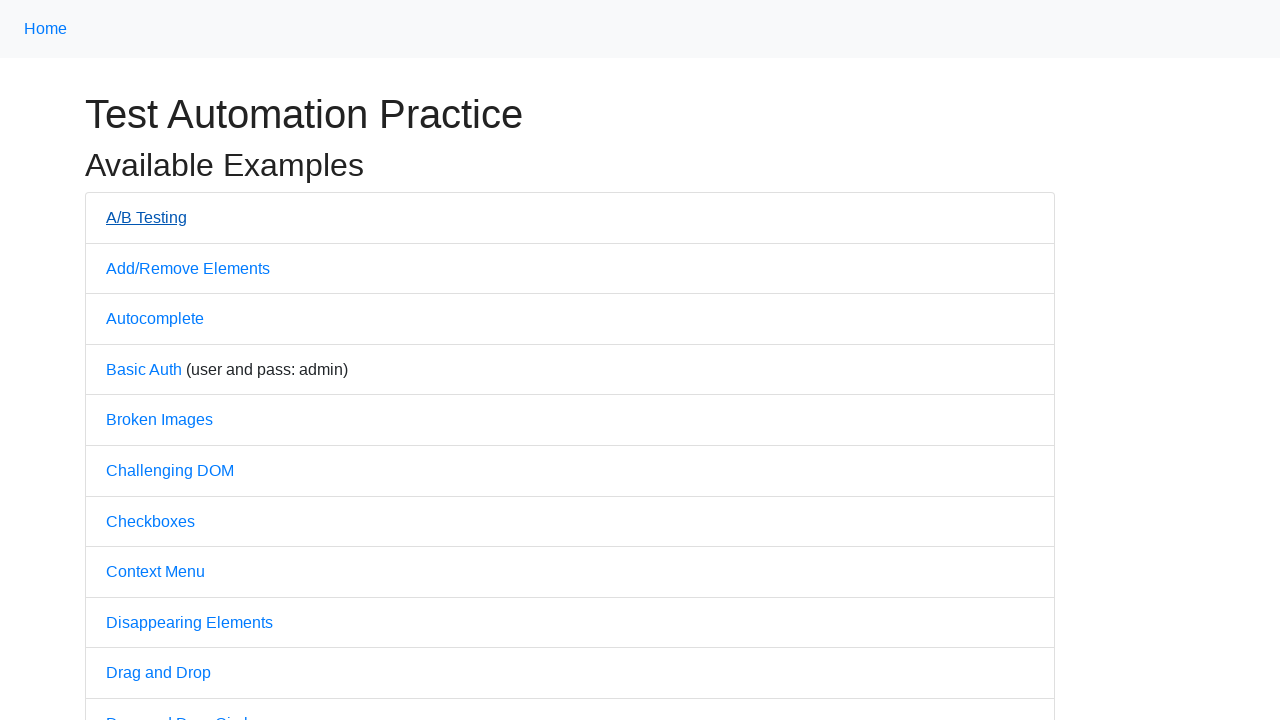

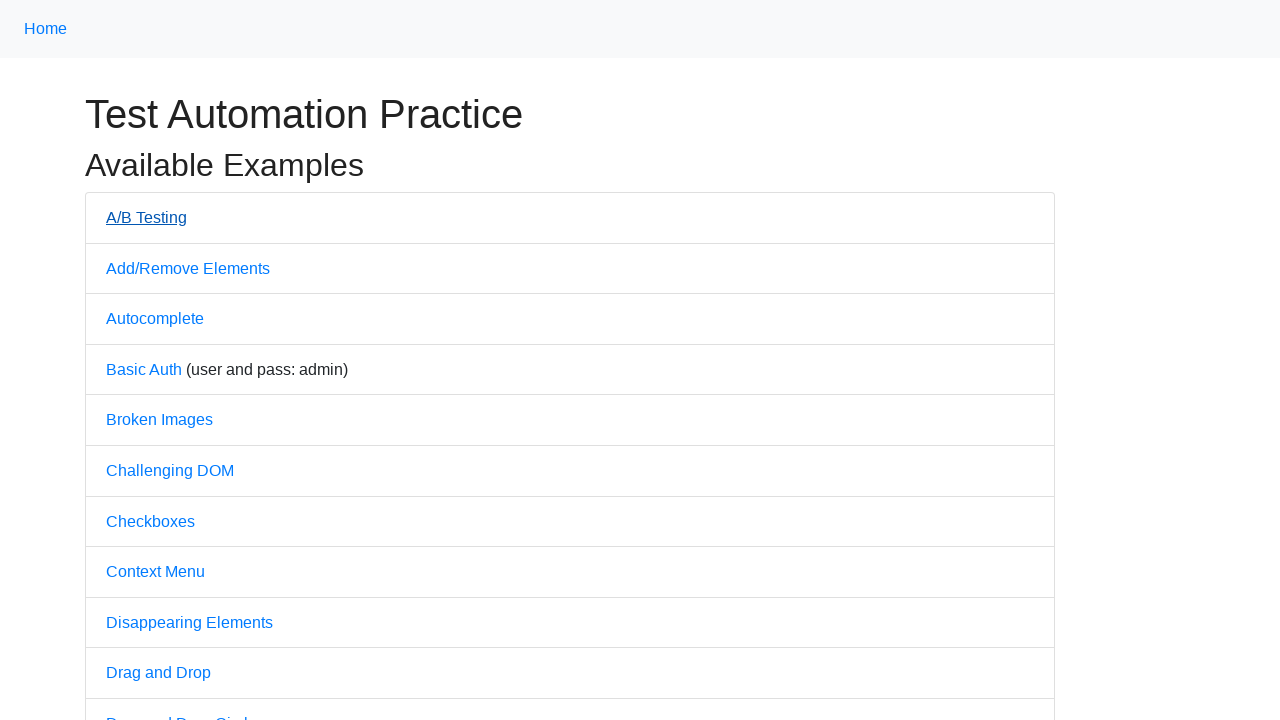